Tests the contact form by clicking Contact link, filling in email, name, and message fields, then submitting the form

Starting URL: https://www.demoblaze.com/

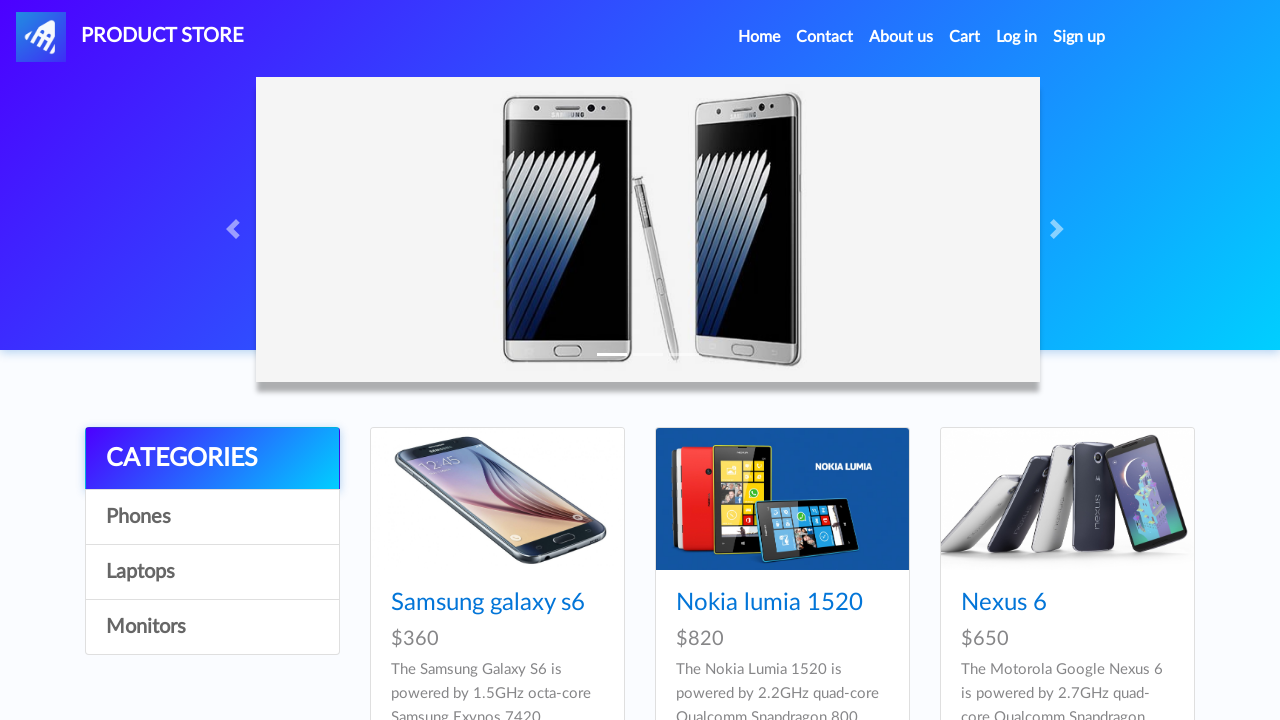

Clicked Contact link at (825, 37) on a:has-text('Contact')
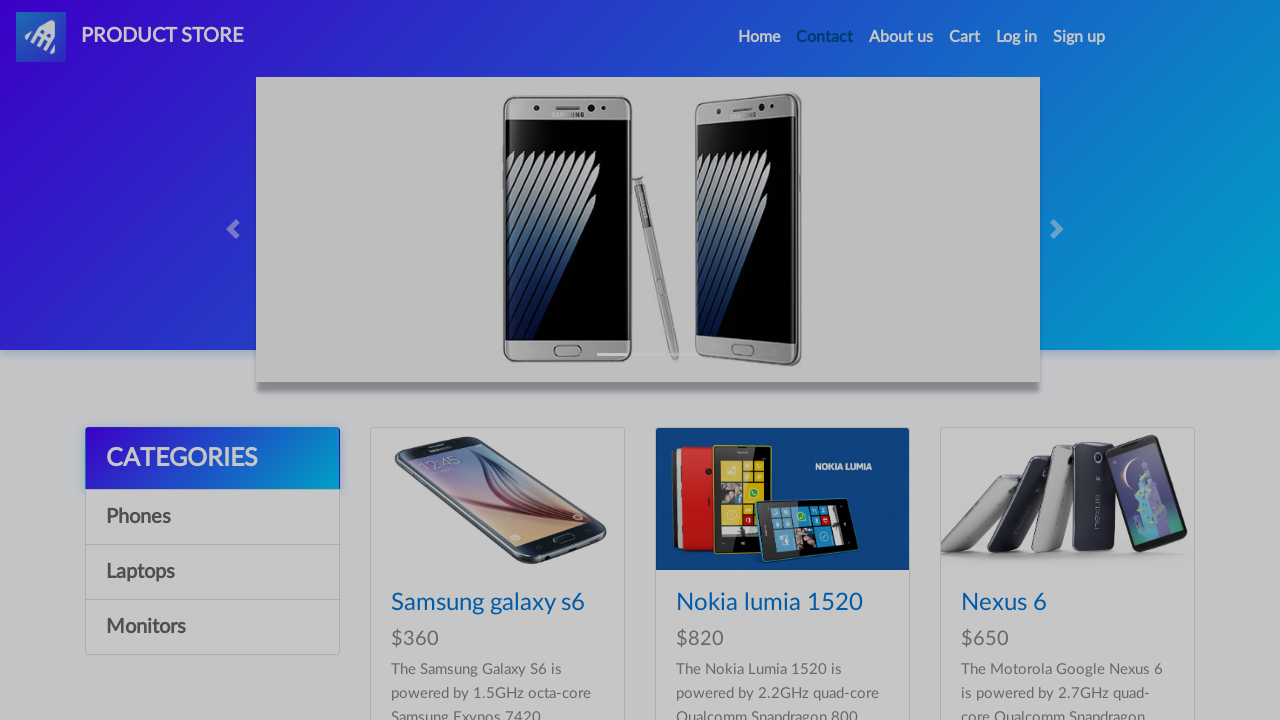

Contact modal appeared with email field visible
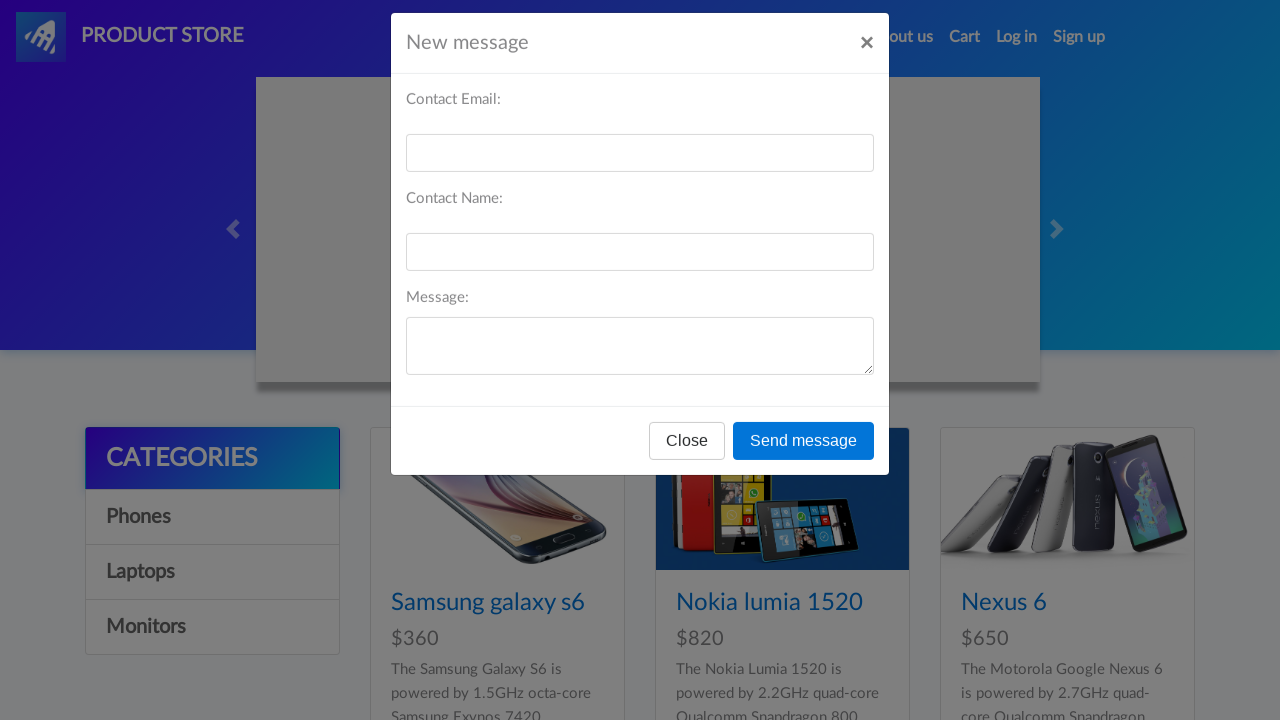

Filled email field with 'testuser@example.com' on #recipient-email
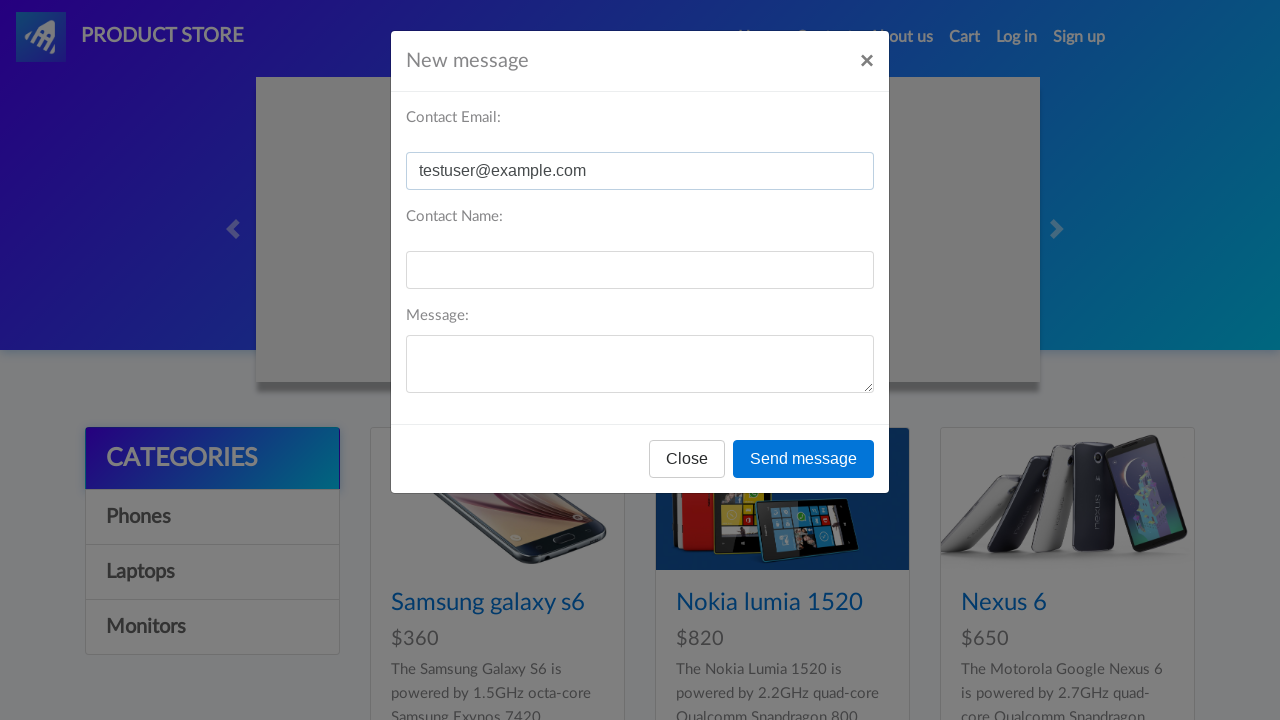

Filled name field with 'John Smith' on #recipient-name
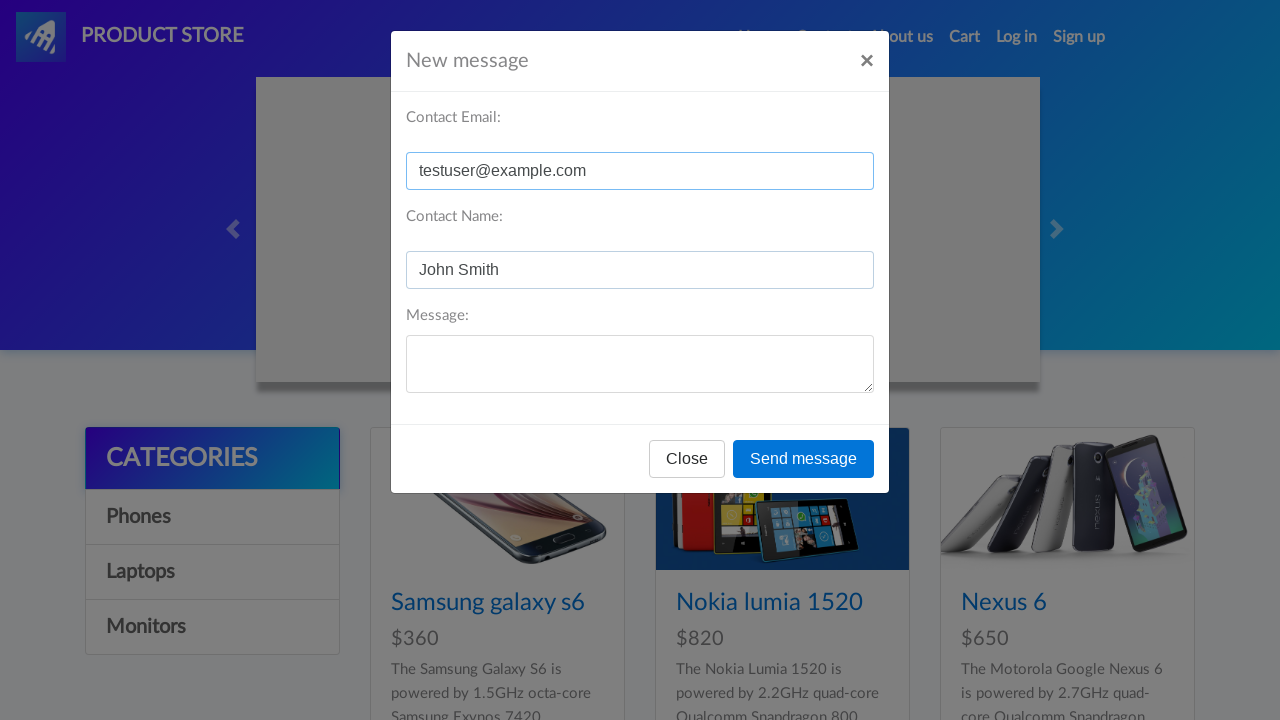

Filled message field with test message on #message-text
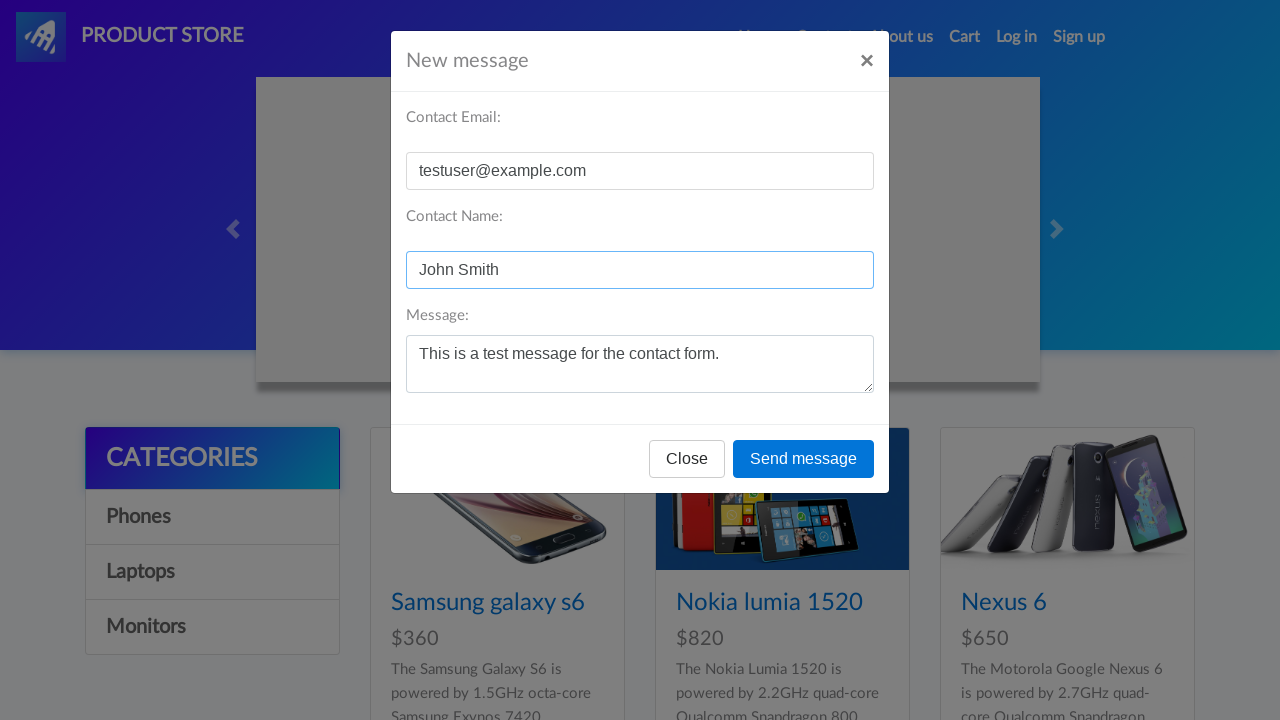

Clicked Send message button at (804, 459) on button:has-text('Send message')
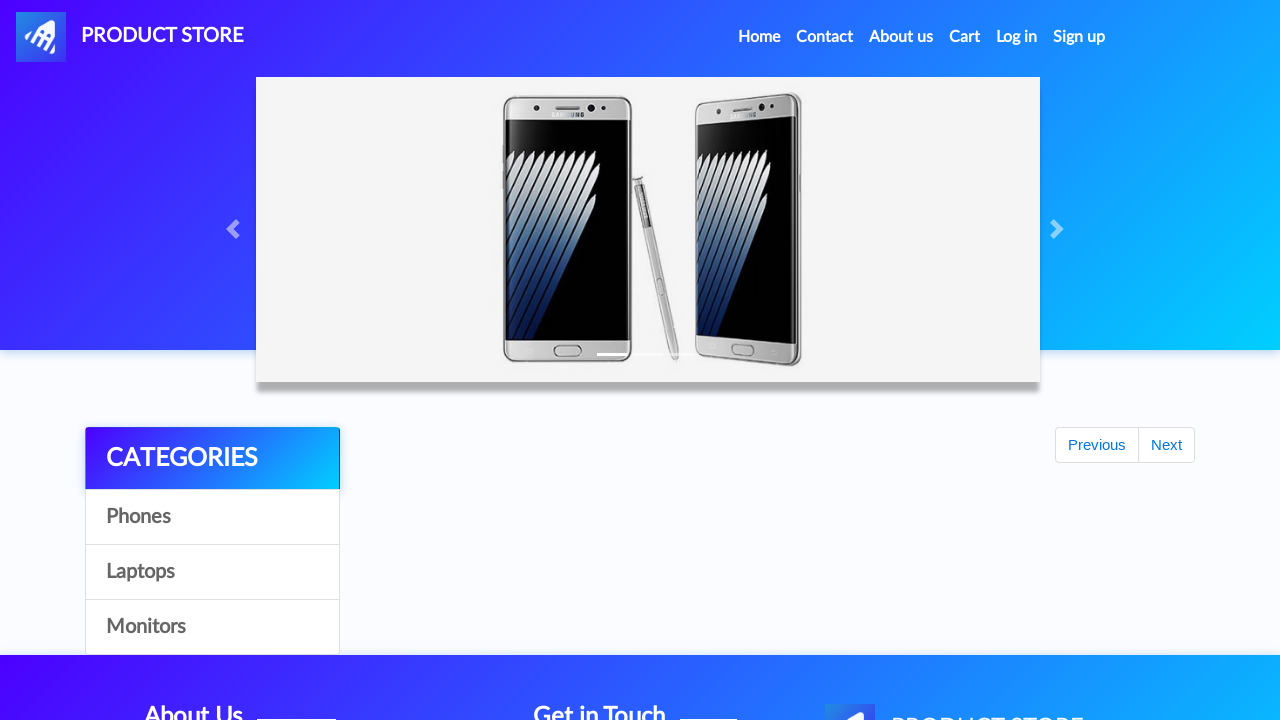

Accepted confirmation dialog after form submission
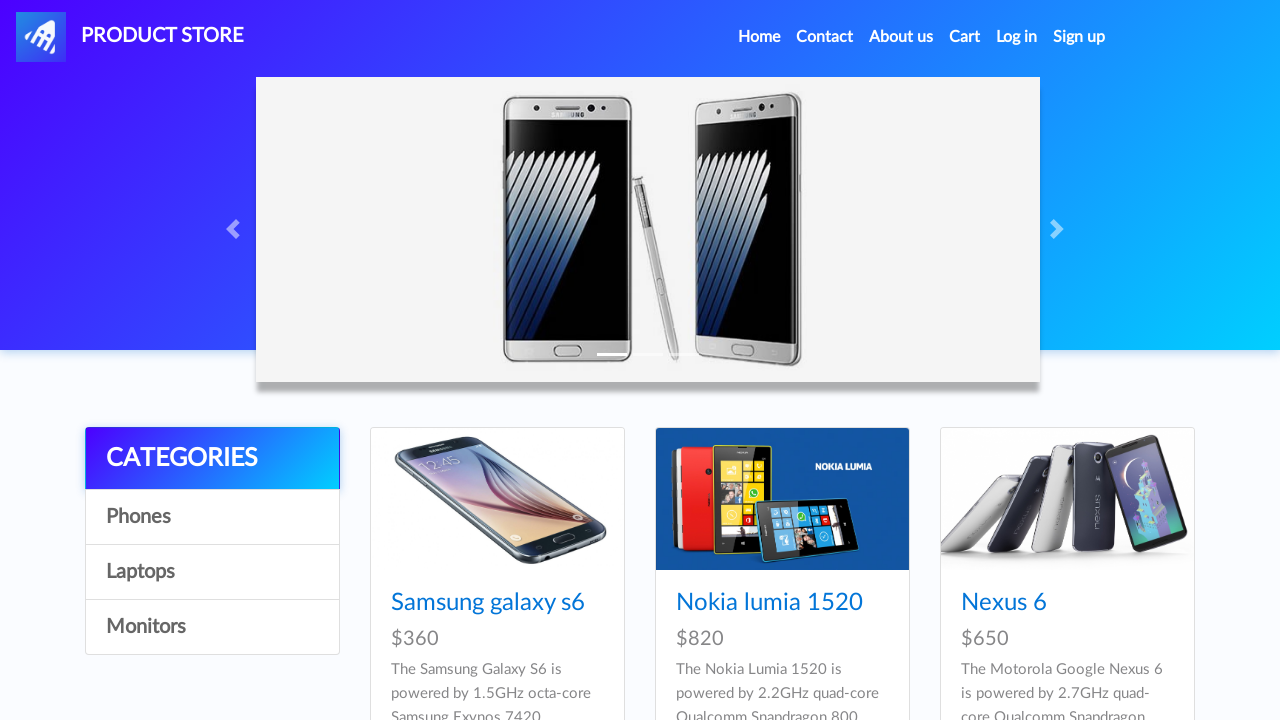

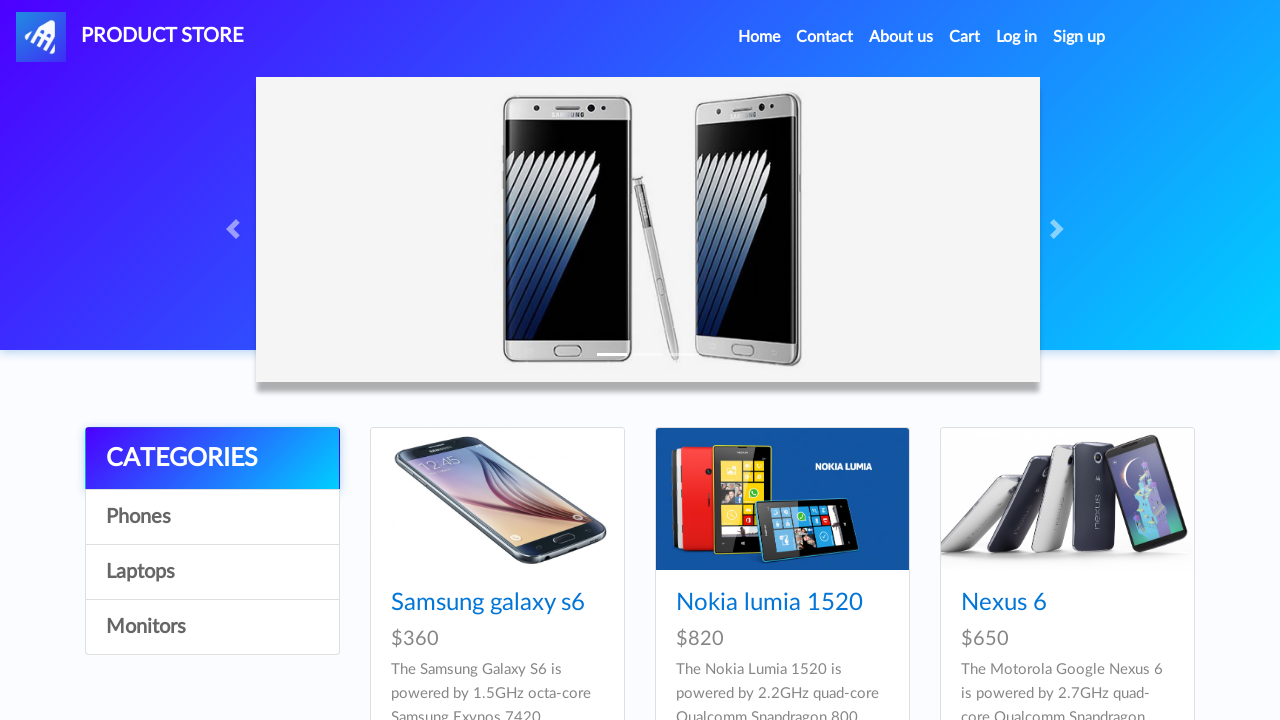